Tests a travel booking form by selecting one-way trip, choosing origin (Bangalore) and destination (Chennai) from dropdown menus, and selecting day 23 from a calendar date picker.

Starting URL: https://rahulshettyacademy.com/dropdownsPractise/

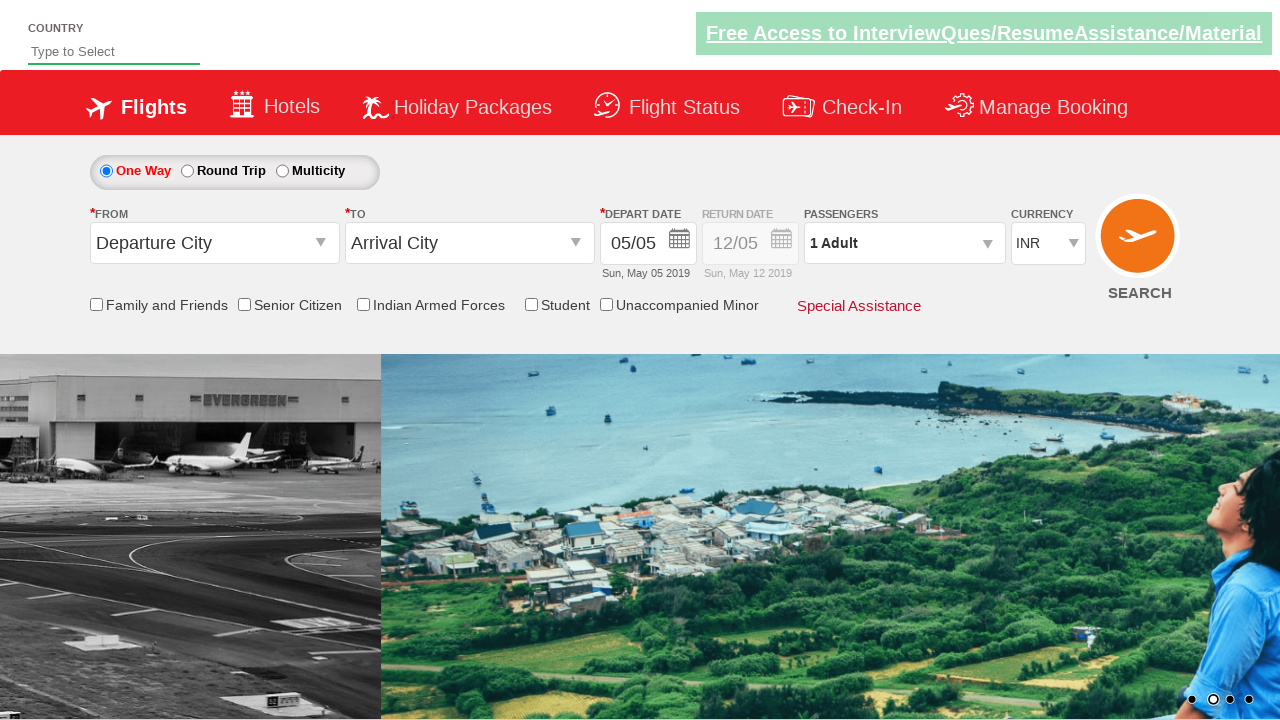

Selected one-way trip option at (106, 171) on #ctl00_mainContent_rbtnl_Trip_0
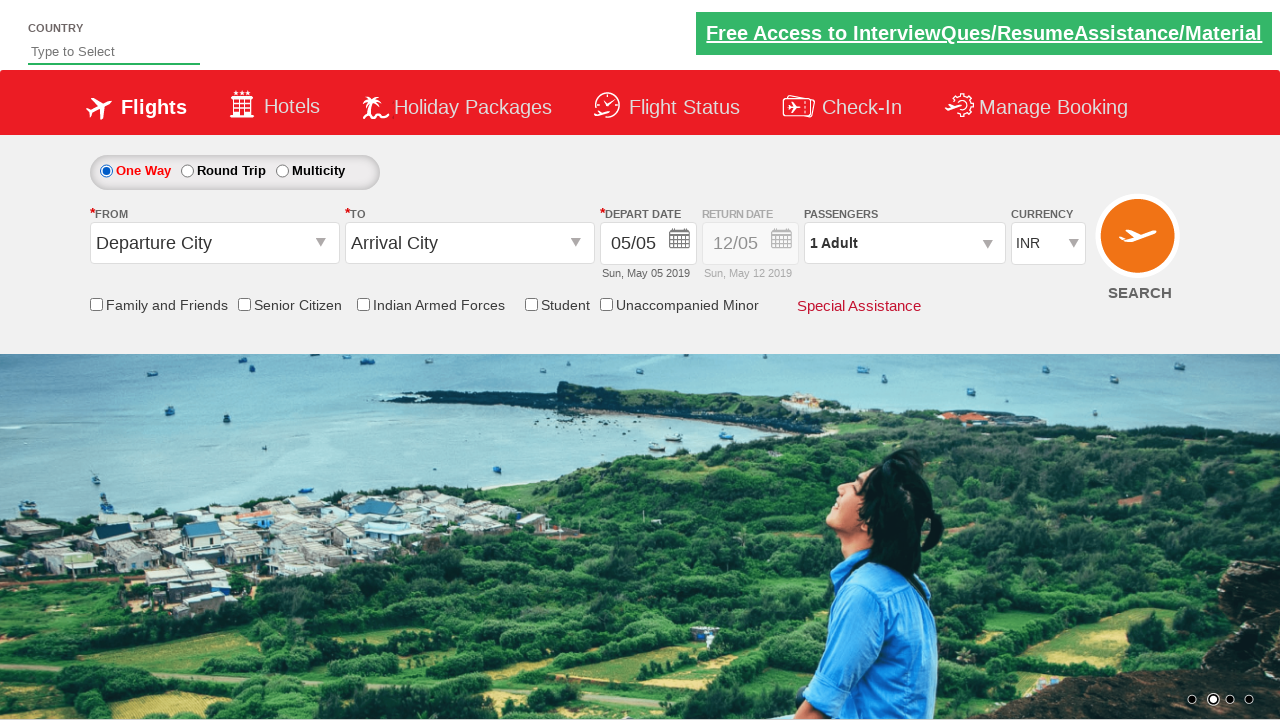

Clicked origin station dropdown at (323, 244) on #ctl00_mainContent_ddl_originStation1_CTXTaction
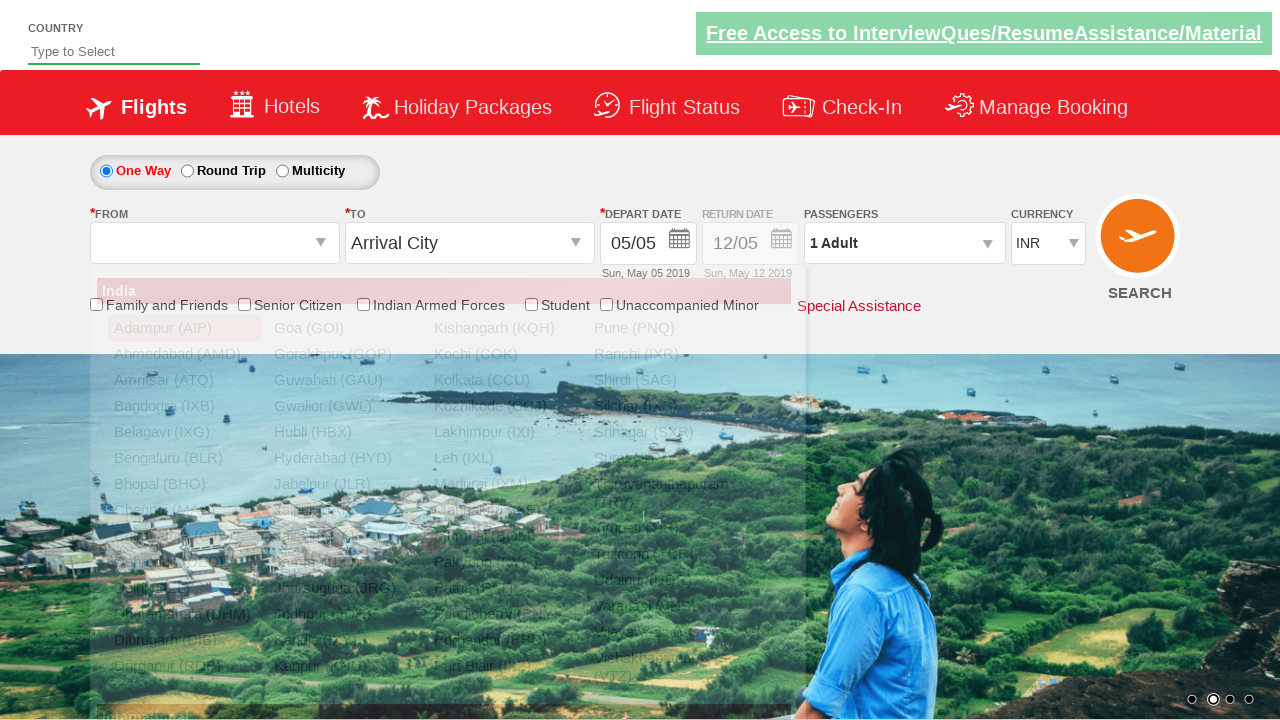

Origin dropdown opened with available stations
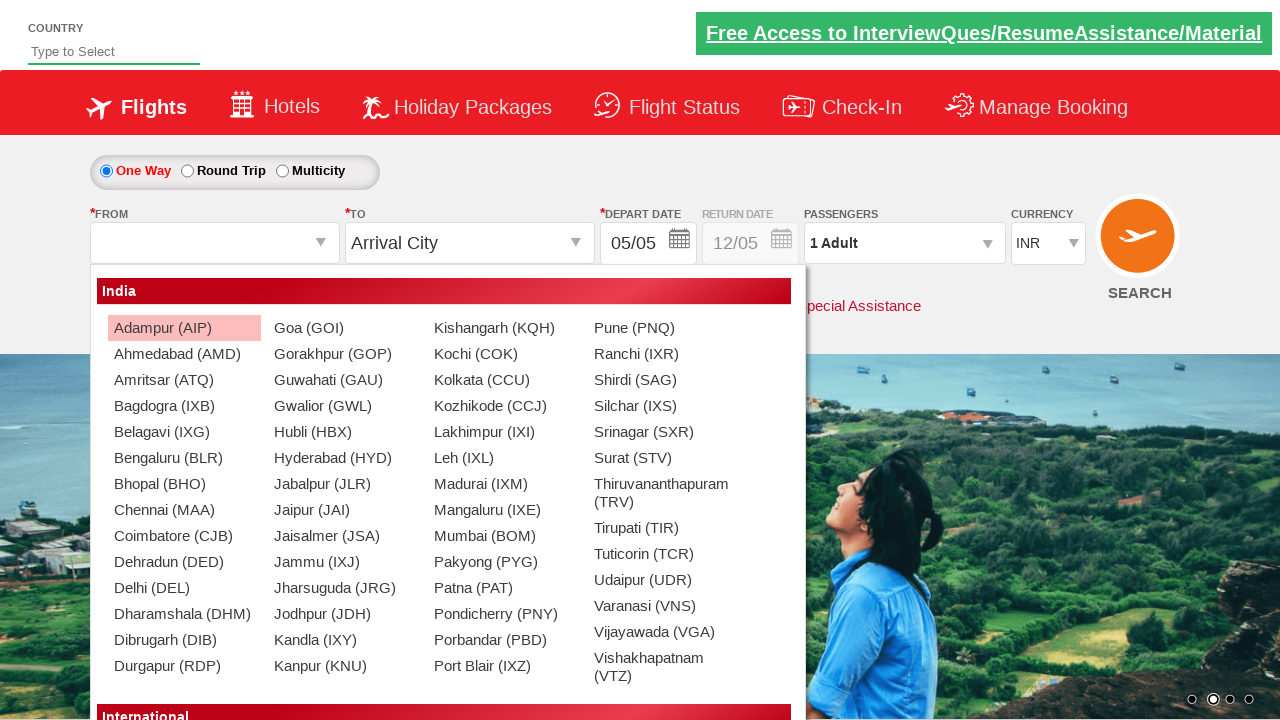

Selected Bangalore (BLR) as origin station at (184, 458) on a[value='BLR']
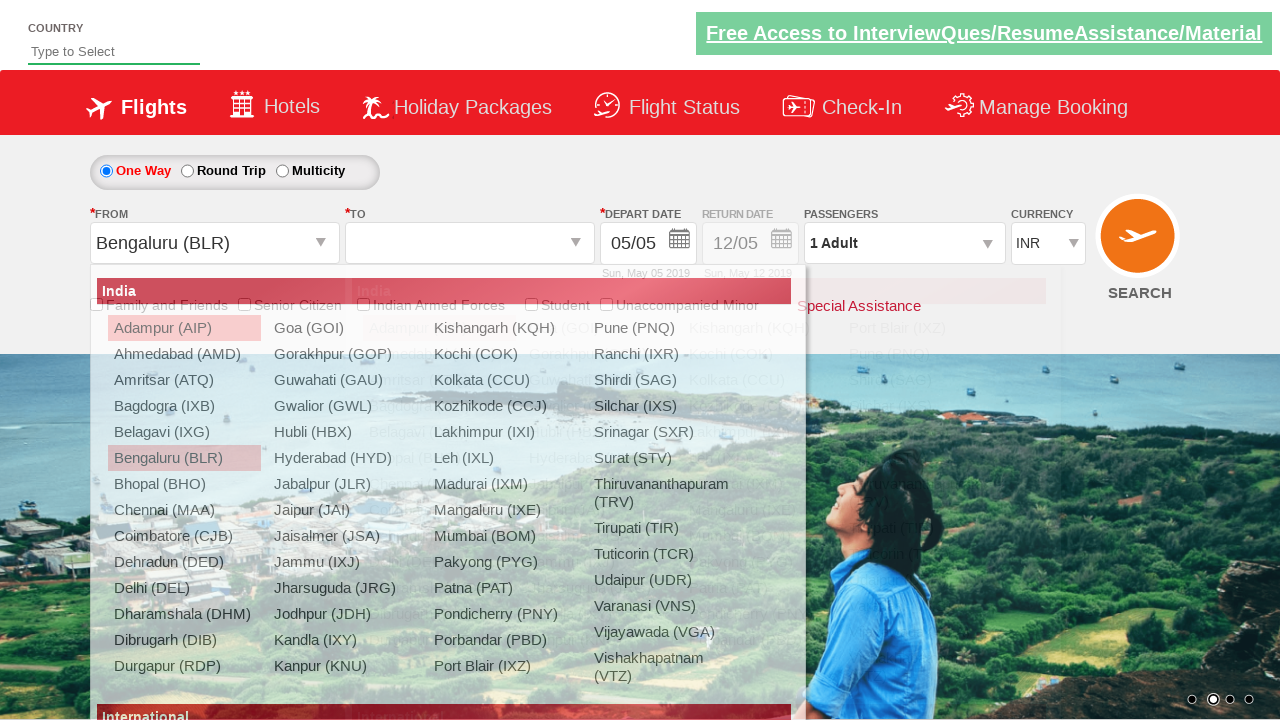

Destination dropdown ready with available stations
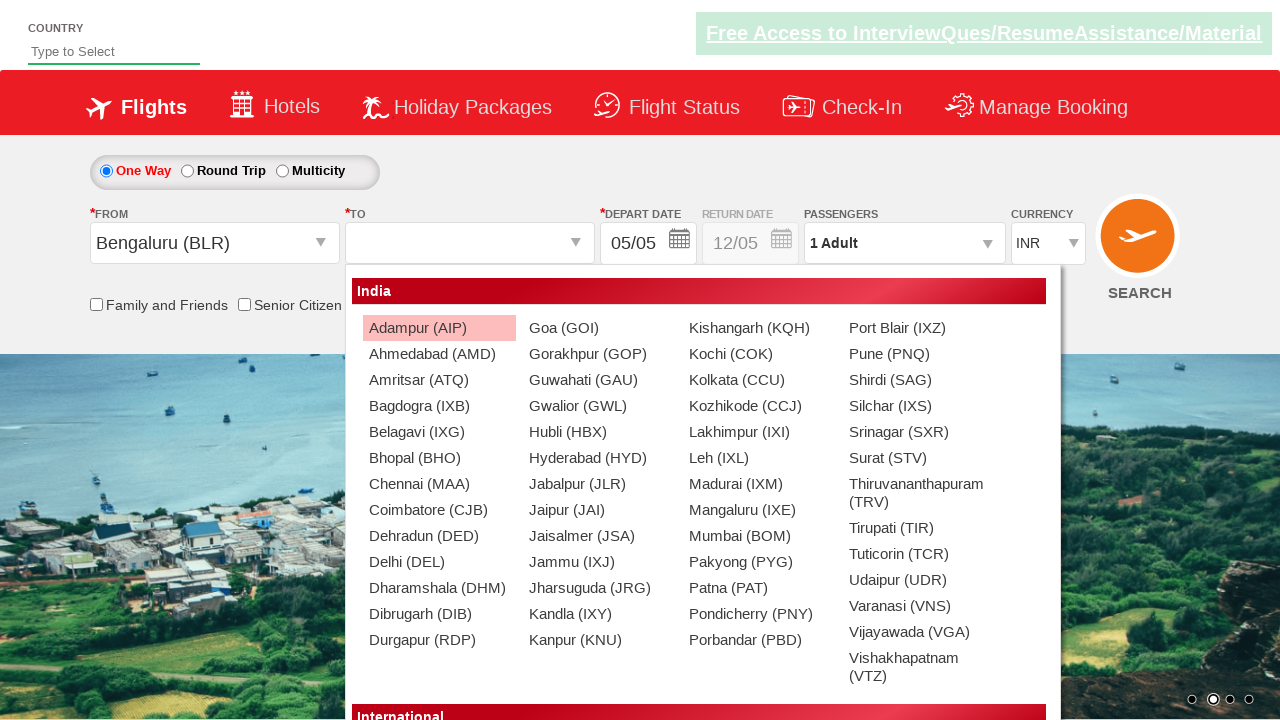

Selected Chennai (MAA) as destination station at (439, 484) on div#glsctl00_mainContent_ddl_destinationStation1_CTNR a[value='MAA']
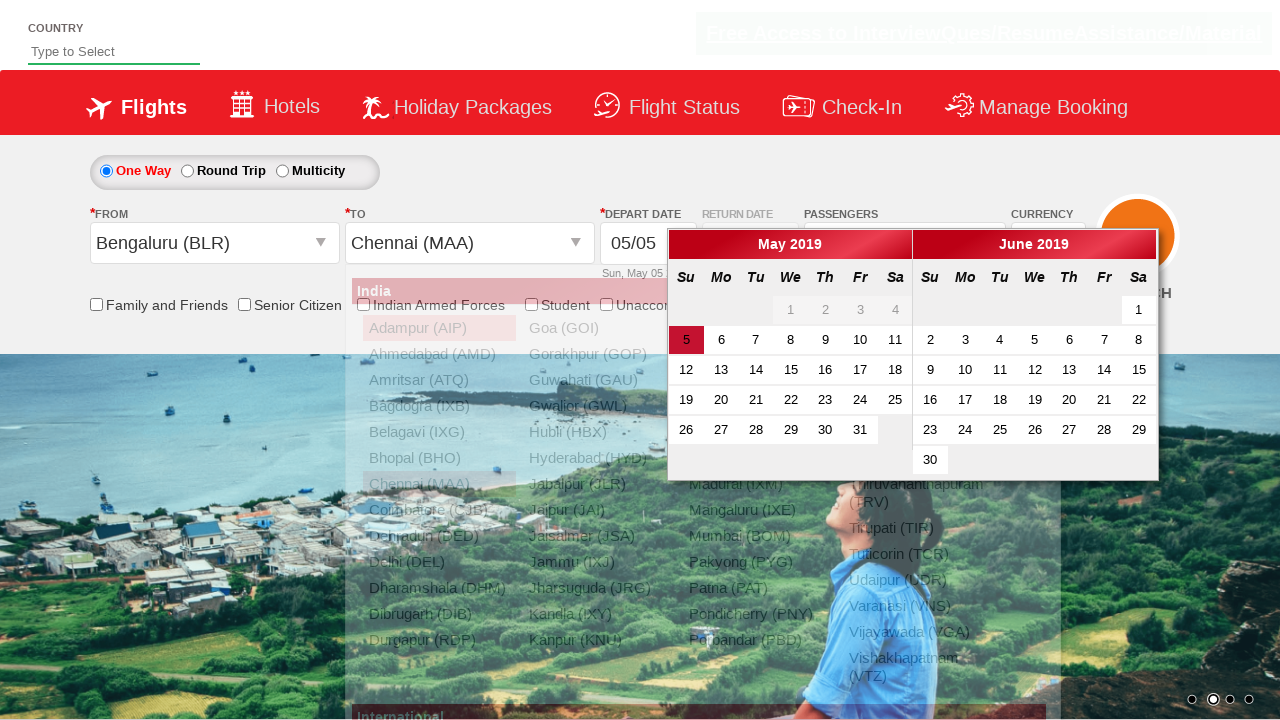

Calendar date picker loaded
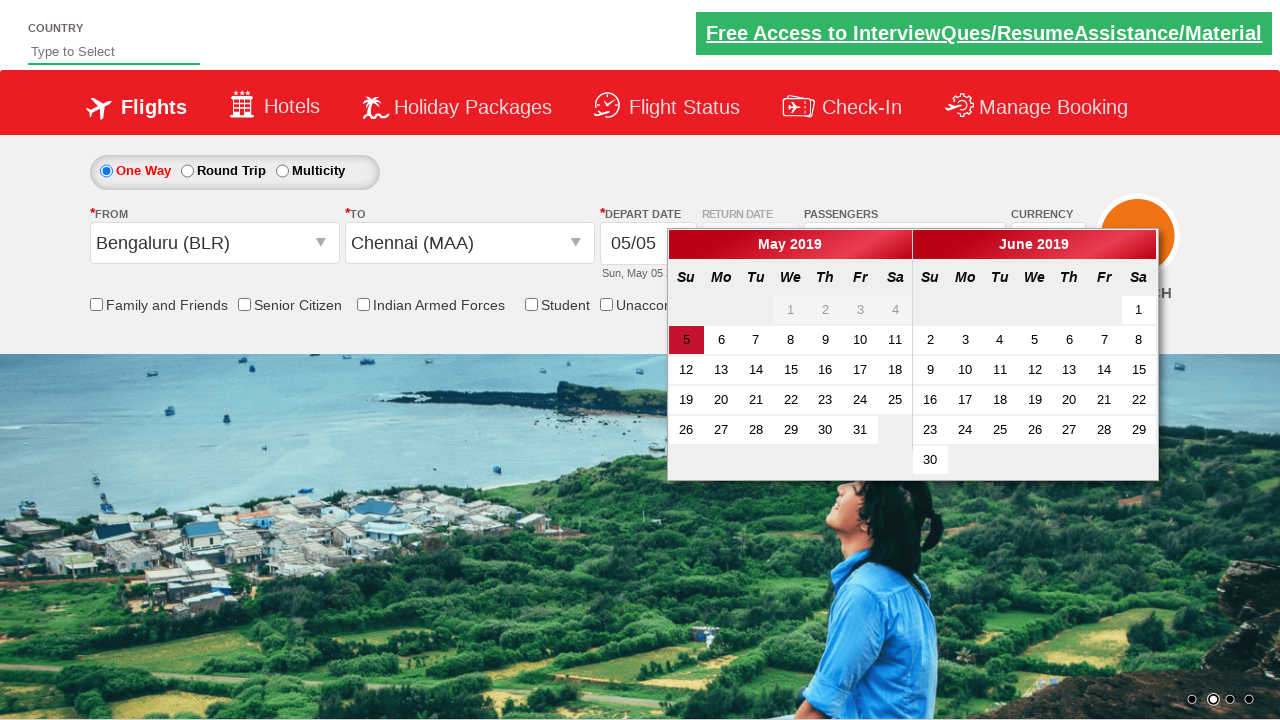

Selected day 23 from calendar at (825, 400) on .ui-state-default >> nth=22
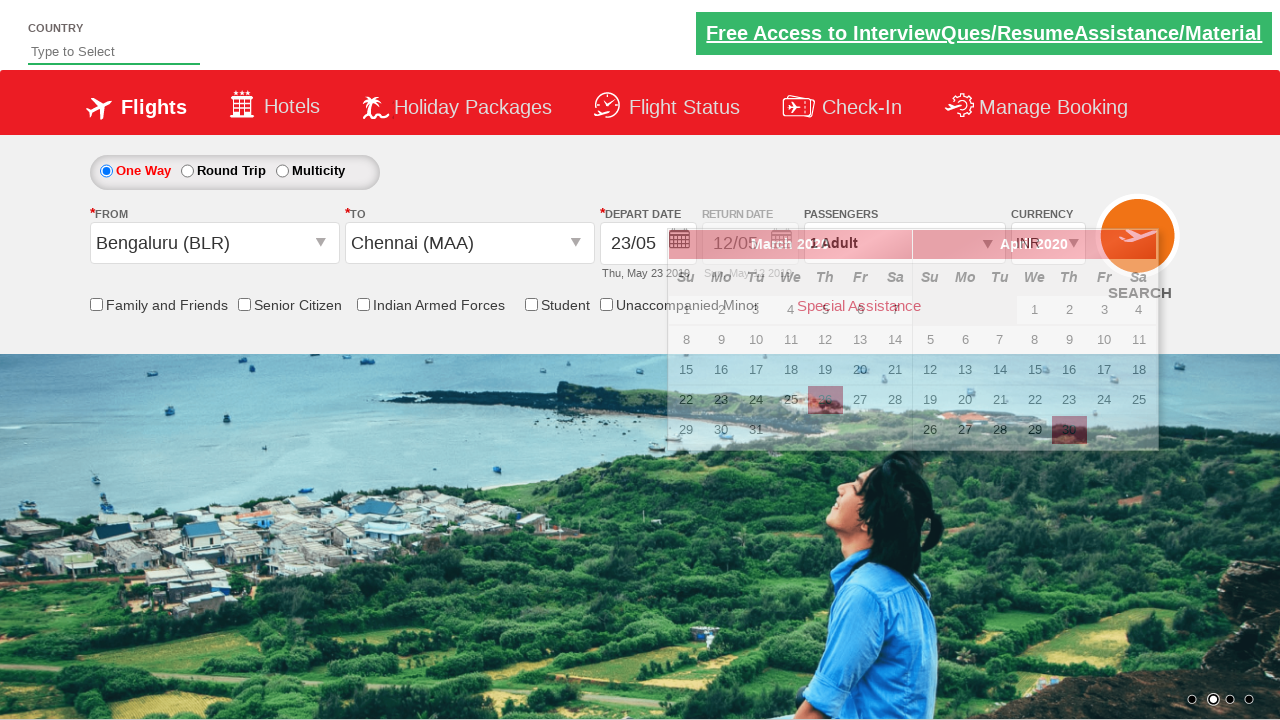

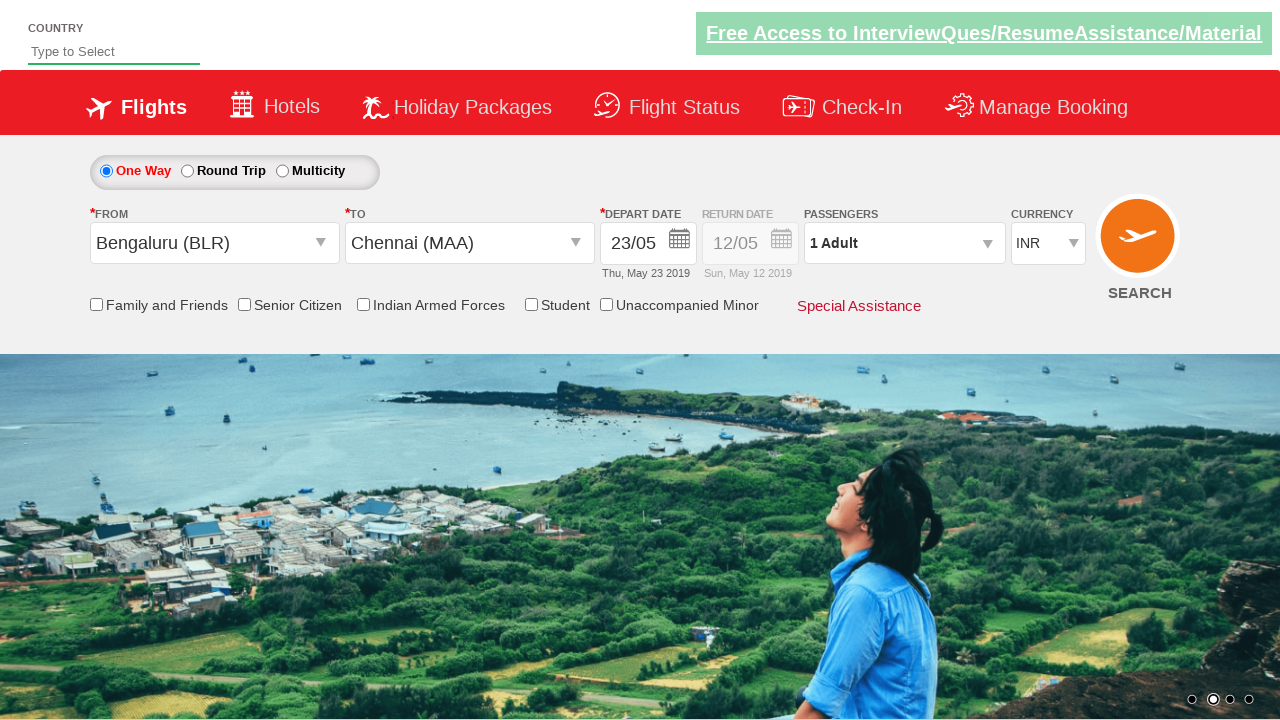